Opens multiple links from the footer section in new tabs and retrieves the title of each opened tab

Starting URL: https://rahulshettyacademy.com/AutomationPractice/

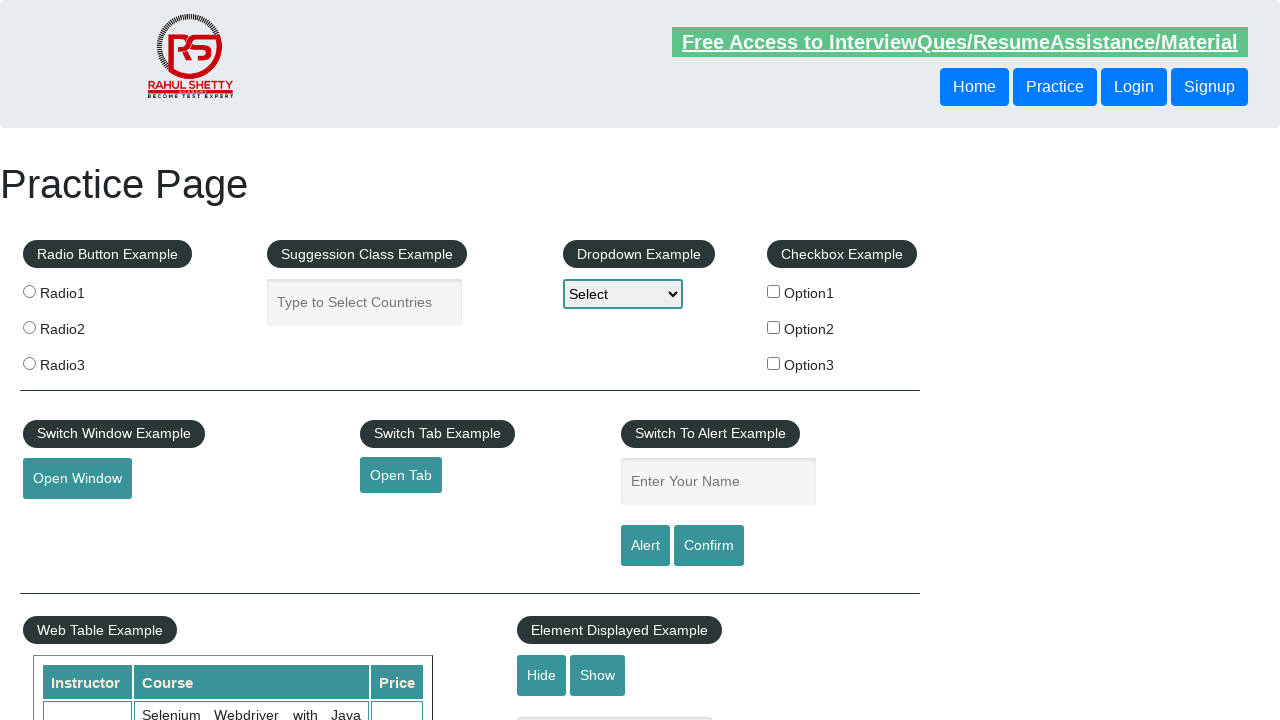

Located footer section containing links
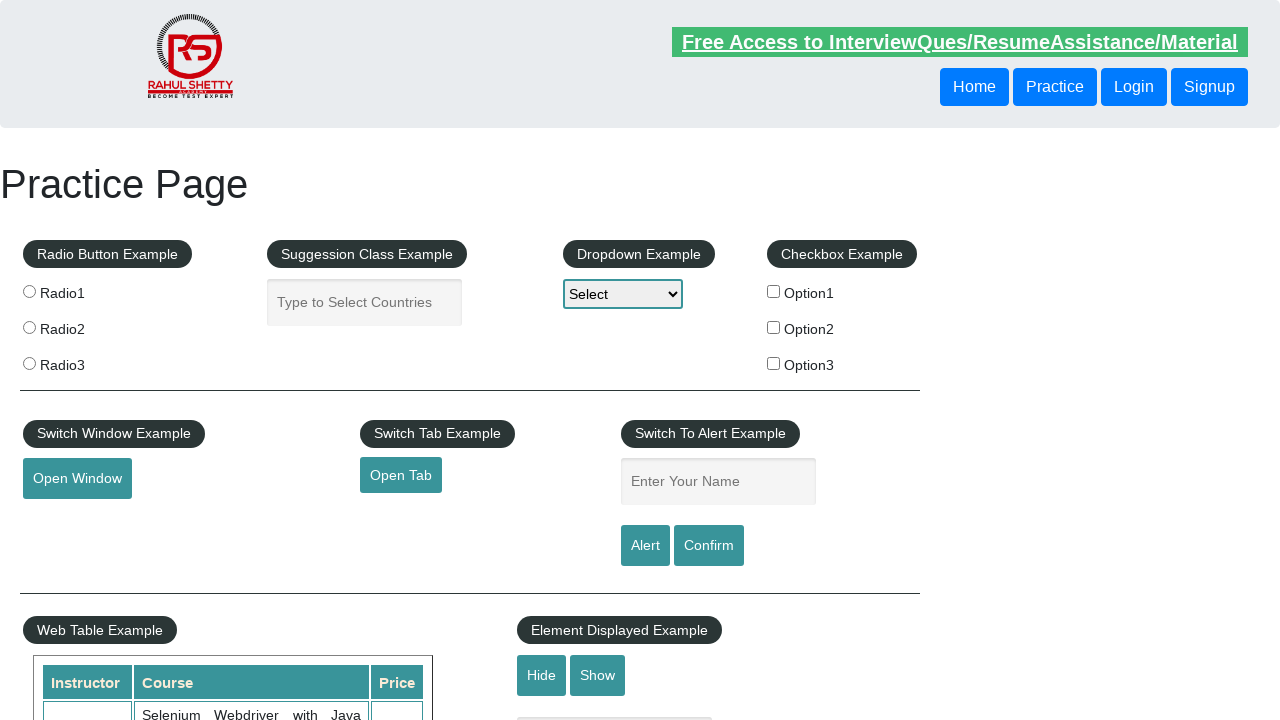

Retrieved all links from footer section
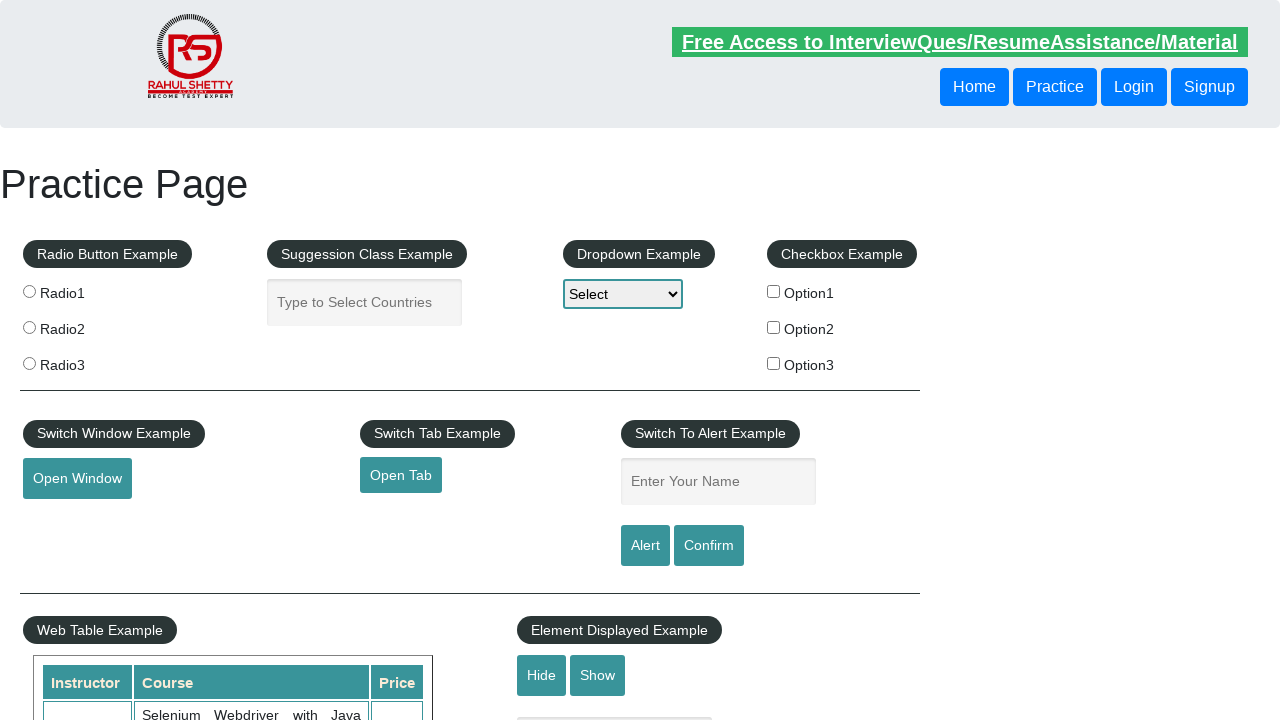

Found 5 links in footer section
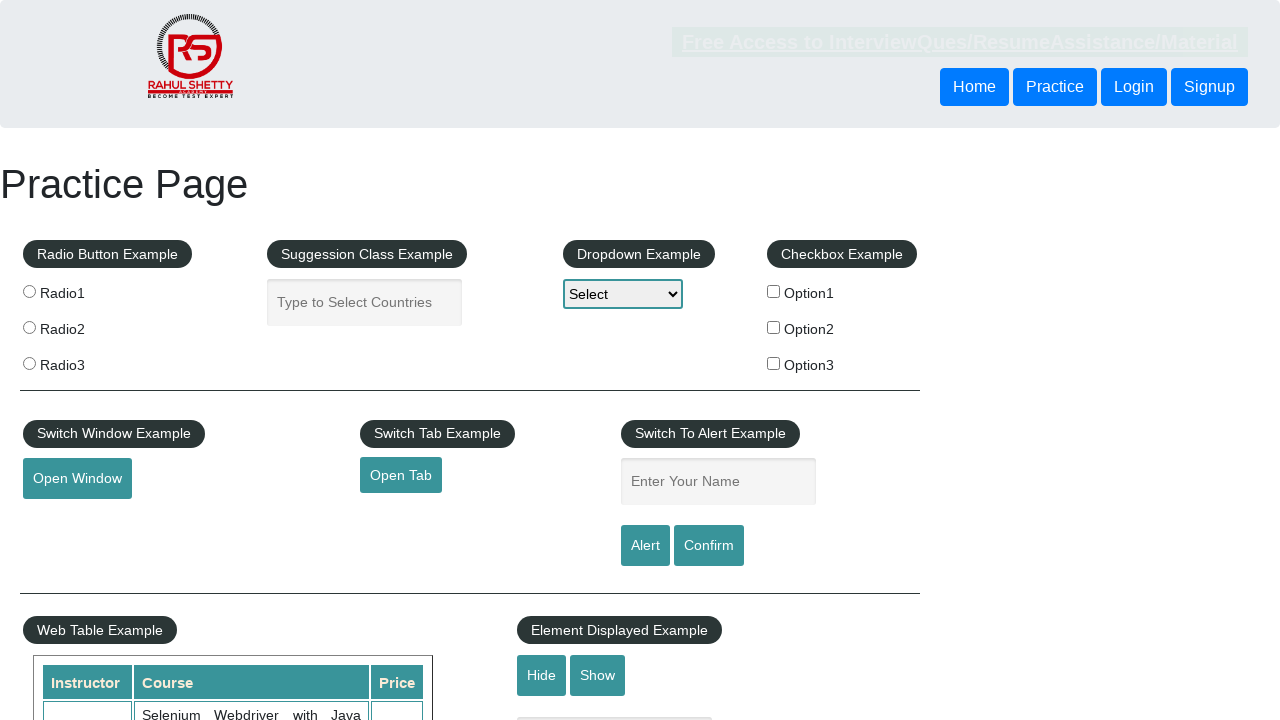

Retrieved href from footer link 1
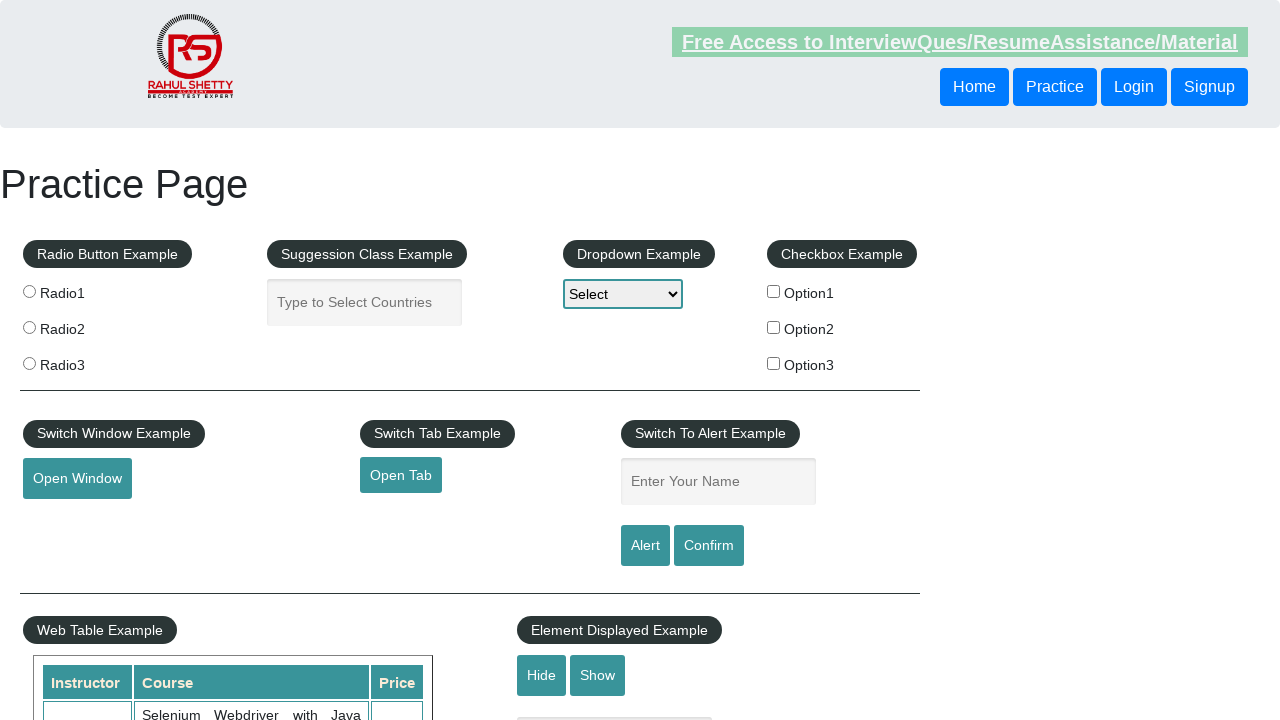

Opened new tab for footer link 1
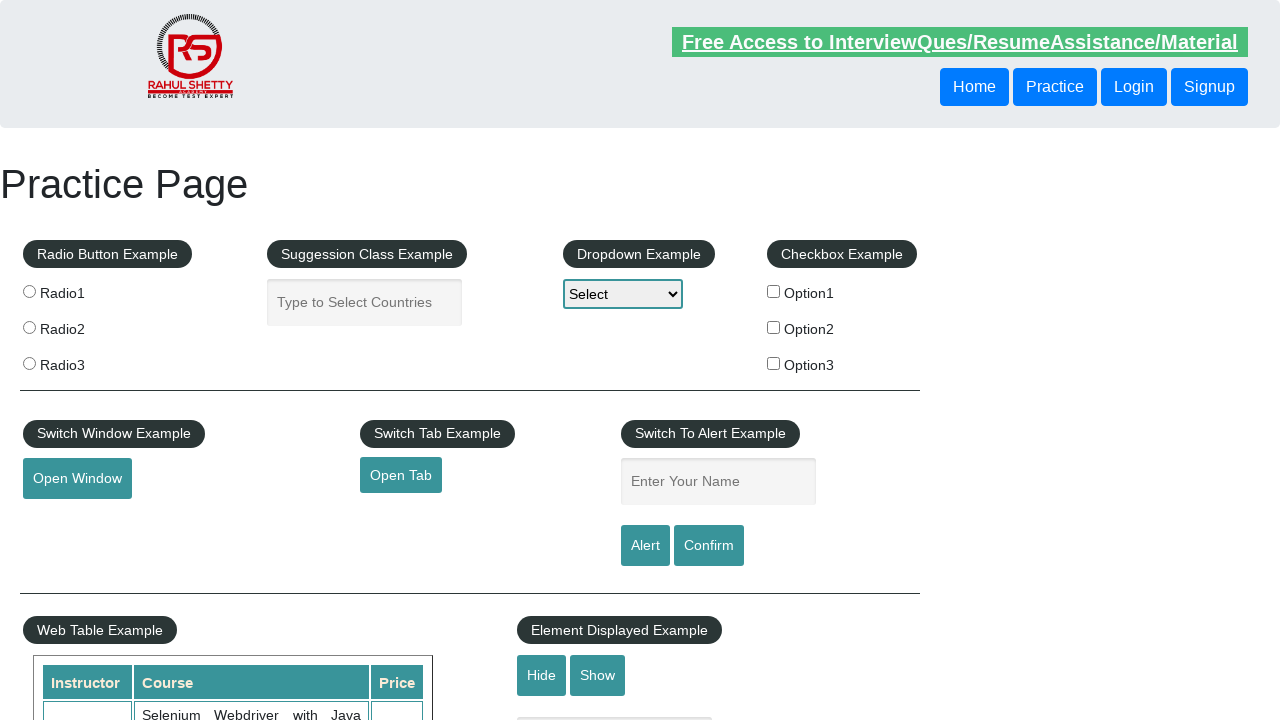

Navigated to http://www.restapitutorial.com/ in new tab
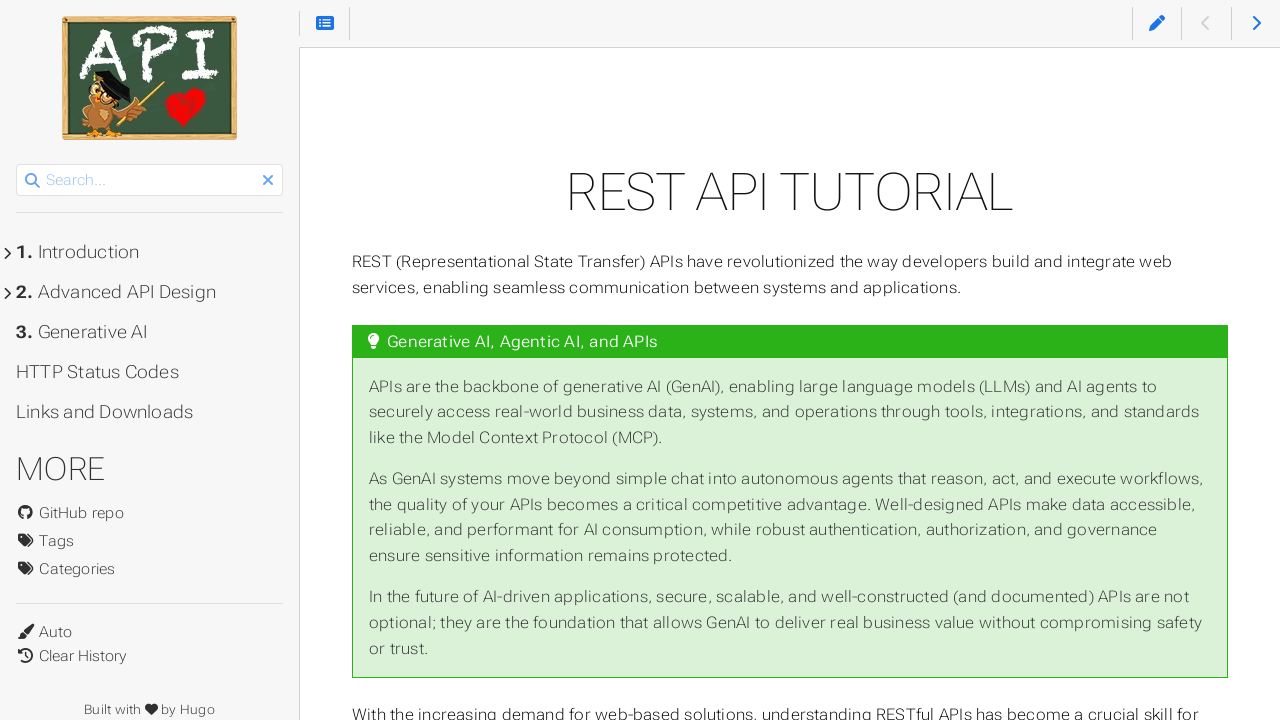

Retrieved title from opened tab: REST API Tutorial
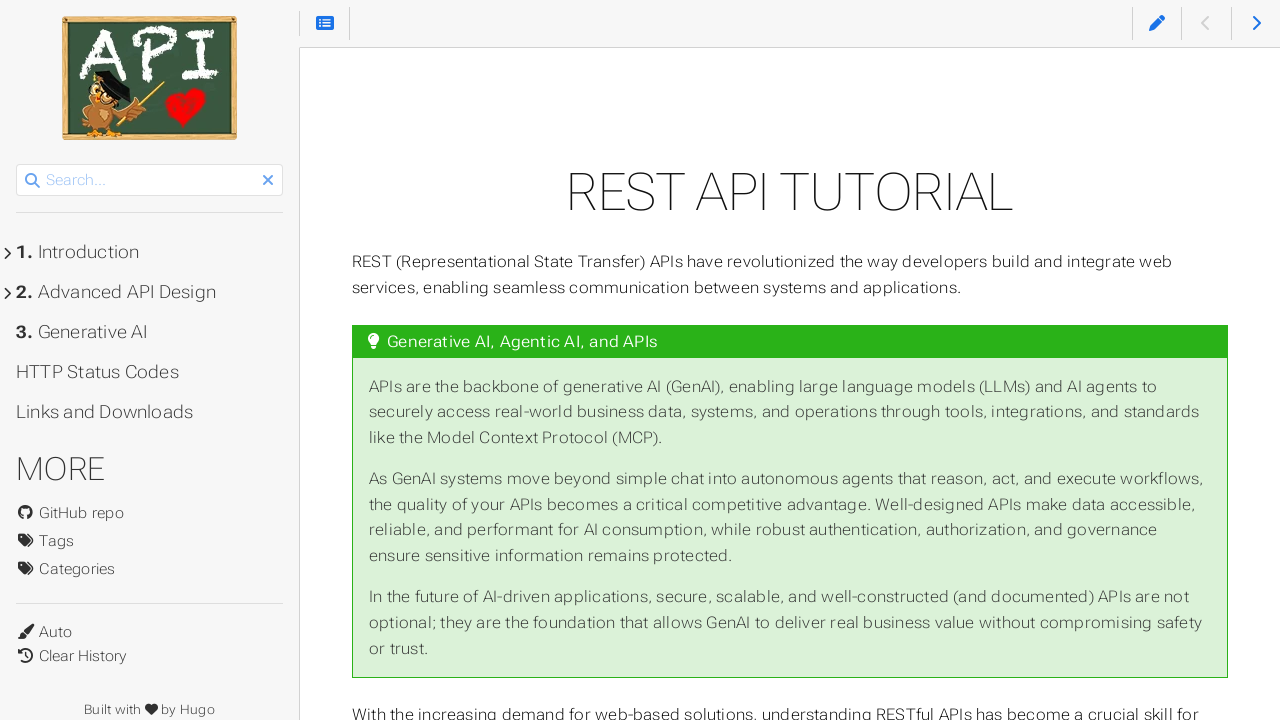

Retrieved href from footer link 2
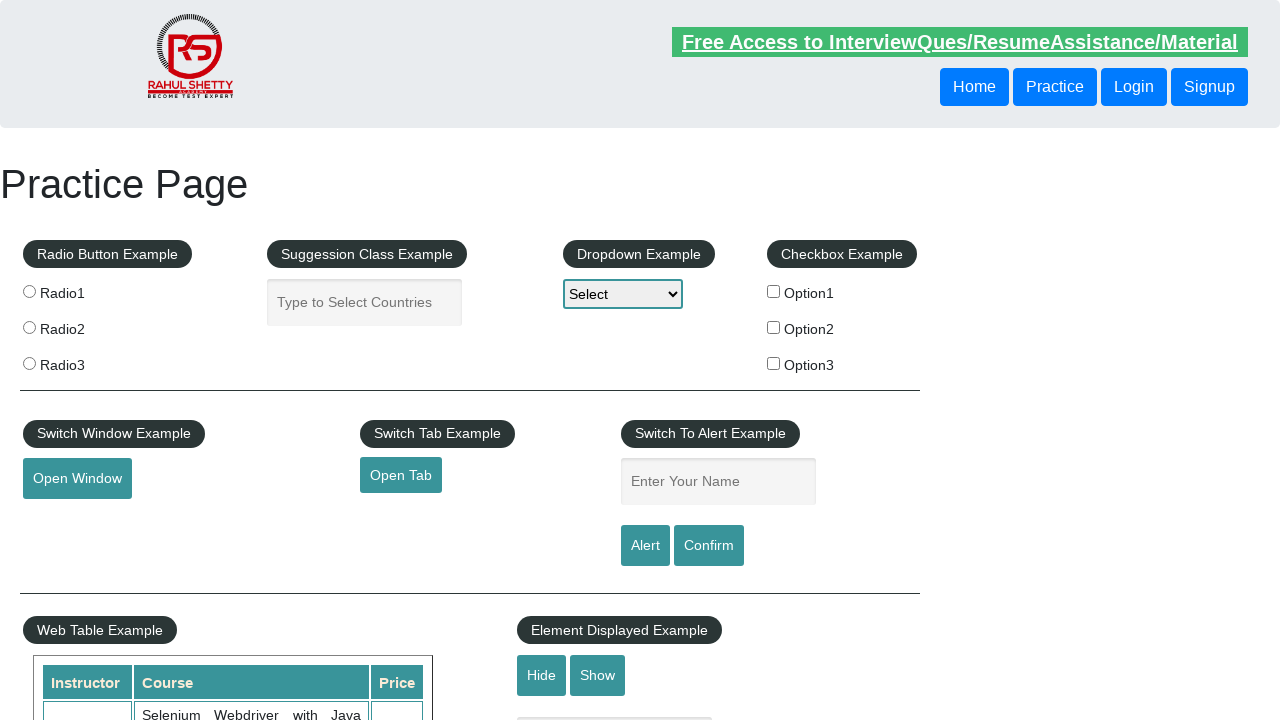

Opened new tab for footer link 2
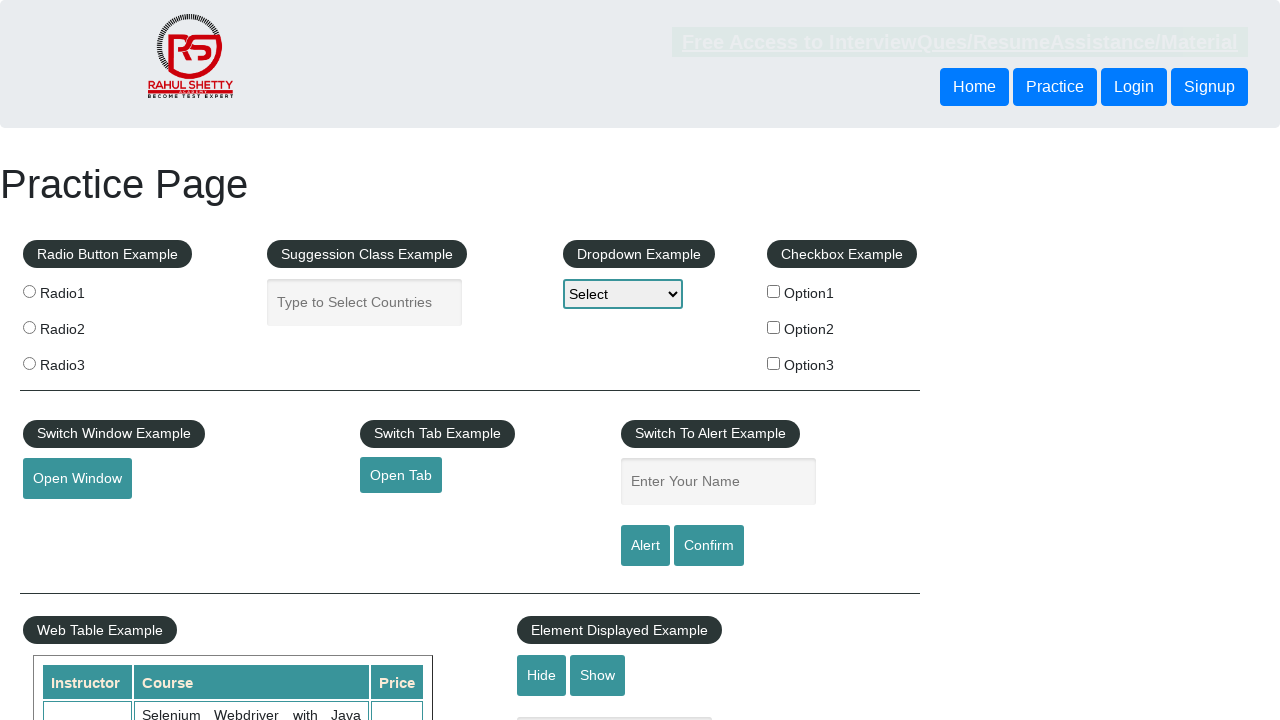

Navigated to https://www.soapui.org/ in new tab
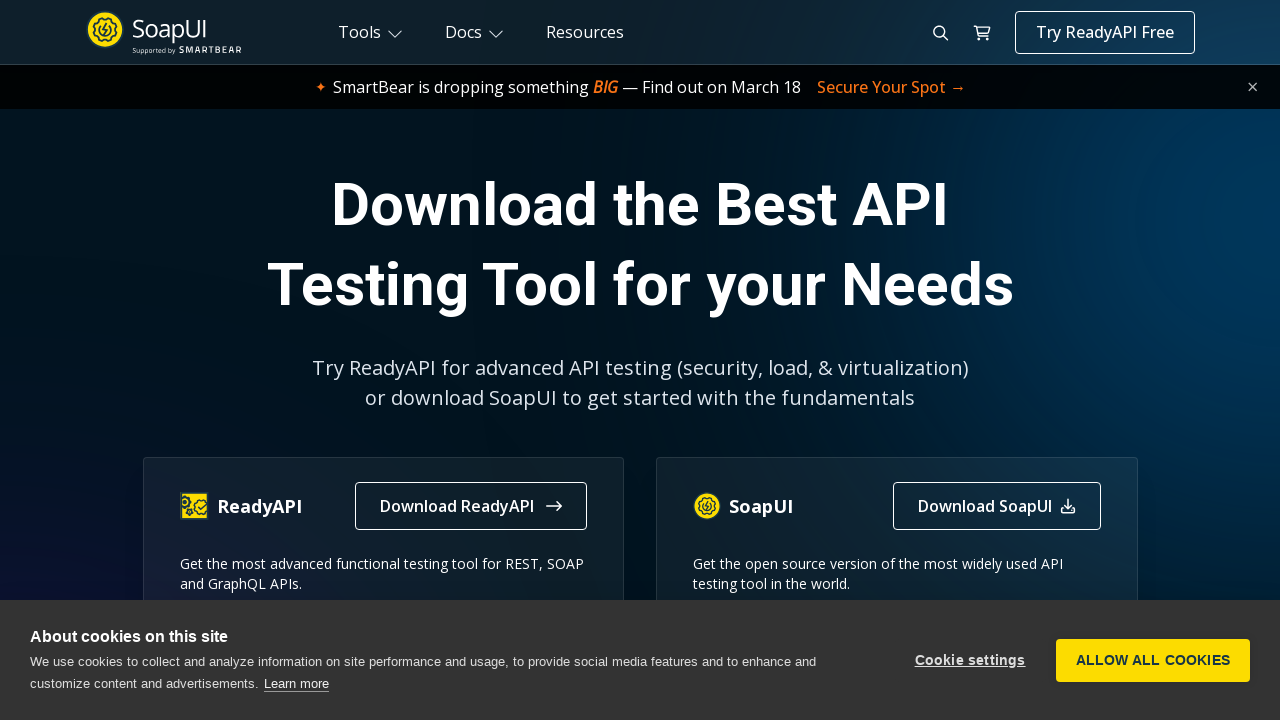

Retrieved title from opened tab: The World’s Most Popular API Testing Tool | SoapUI
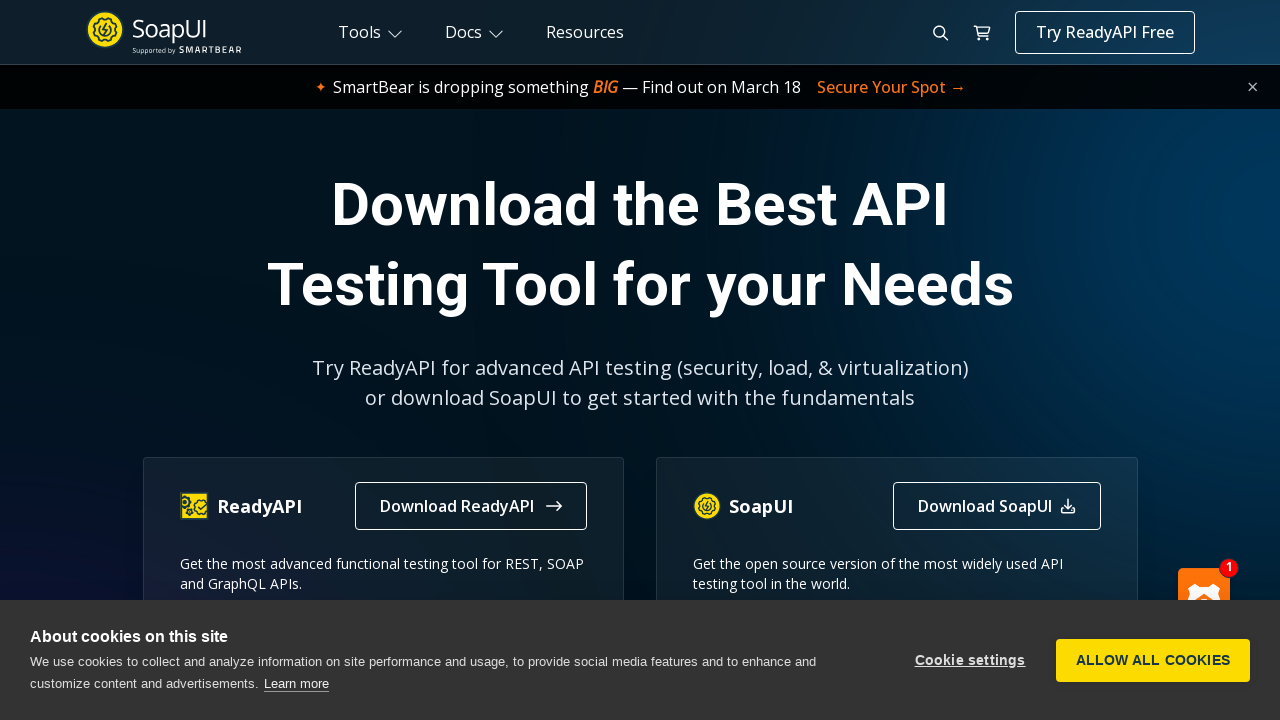

Retrieved href from footer link 3
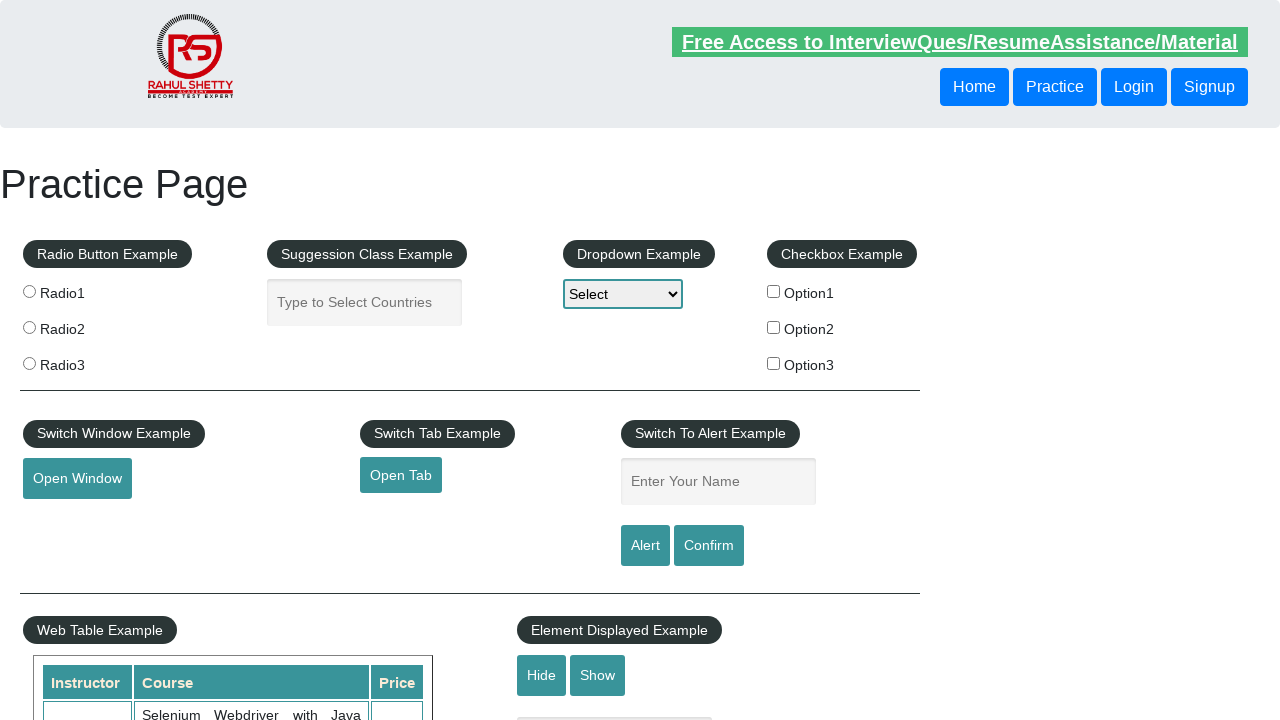

Opened new tab for footer link 3
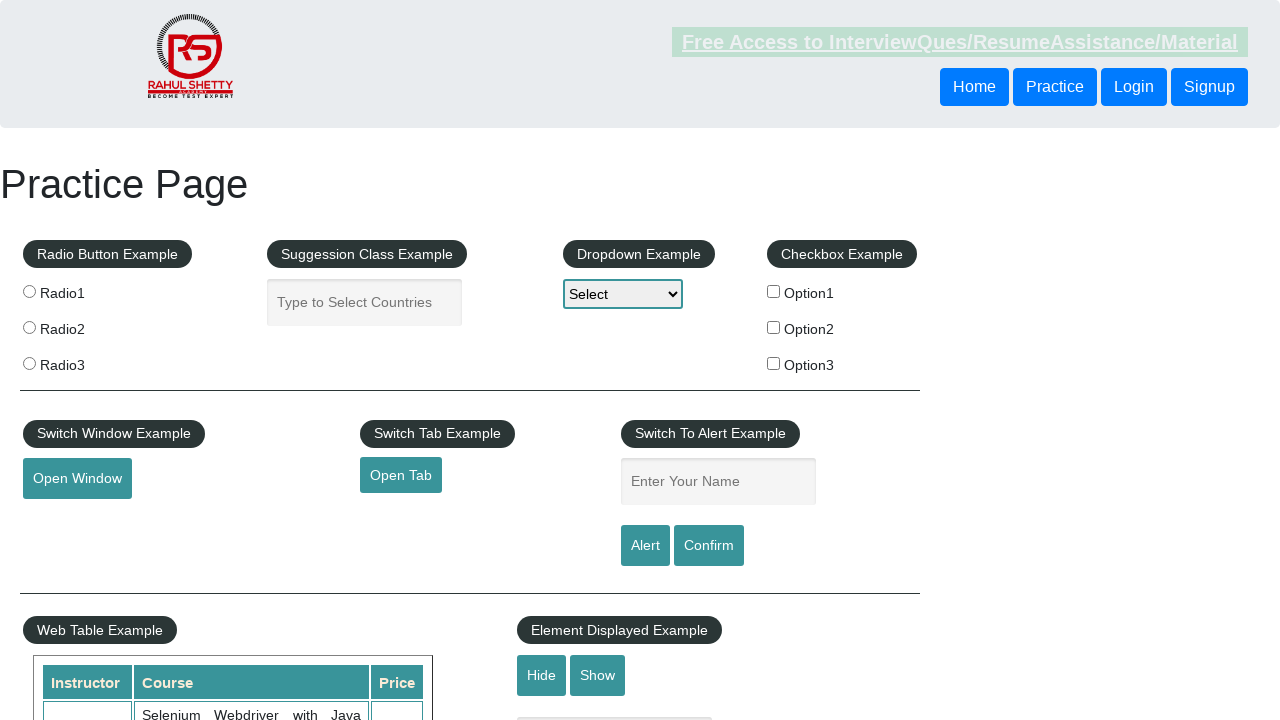

Navigated to https://courses.rahulshettyacademy.com/p/appium-tutorial in new tab
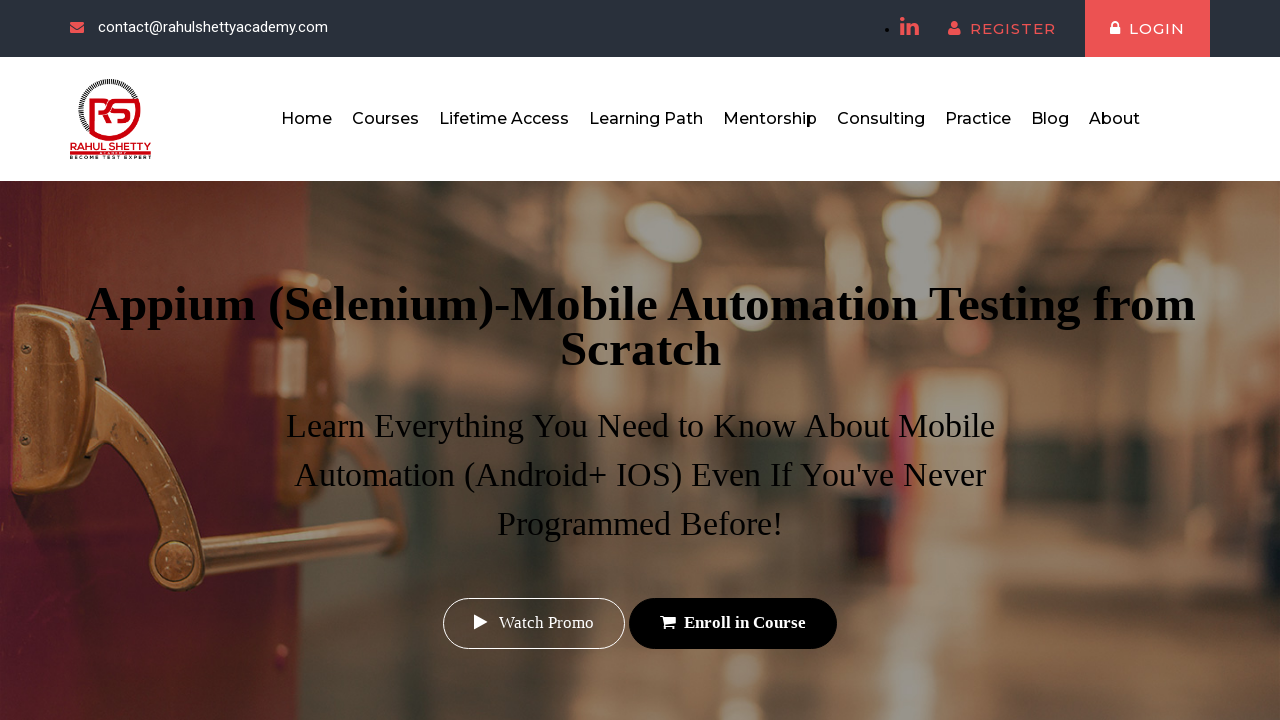

Retrieved title from opened tab: Appium tutorial for Mobile Apps testing | RahulShetty Academy | Rahul
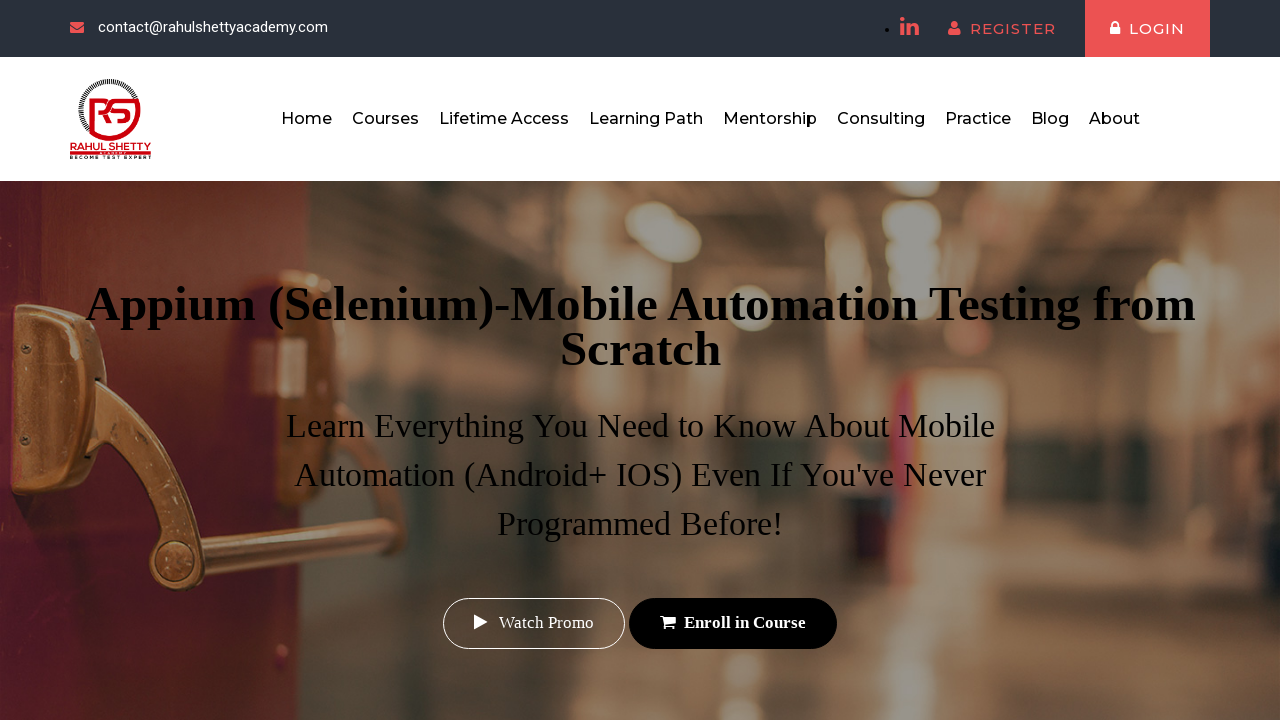

Retrieved href from footer link 4
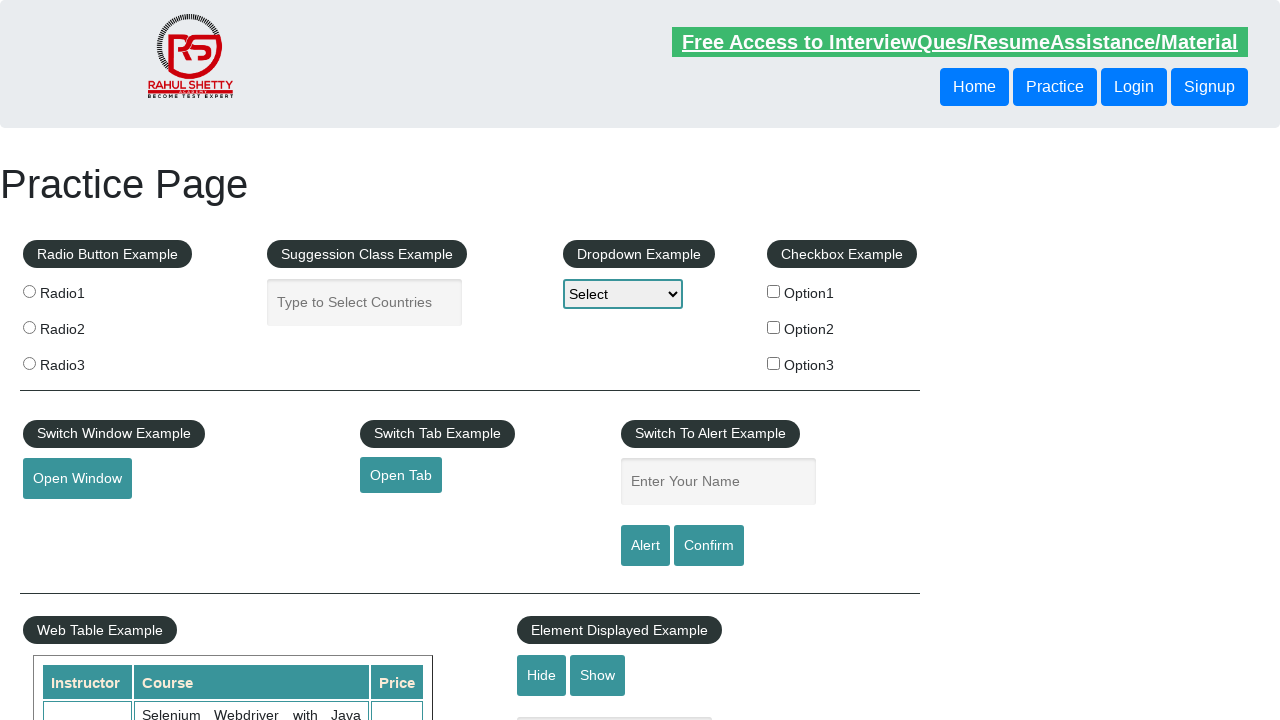

Opened new tab for footer link 4
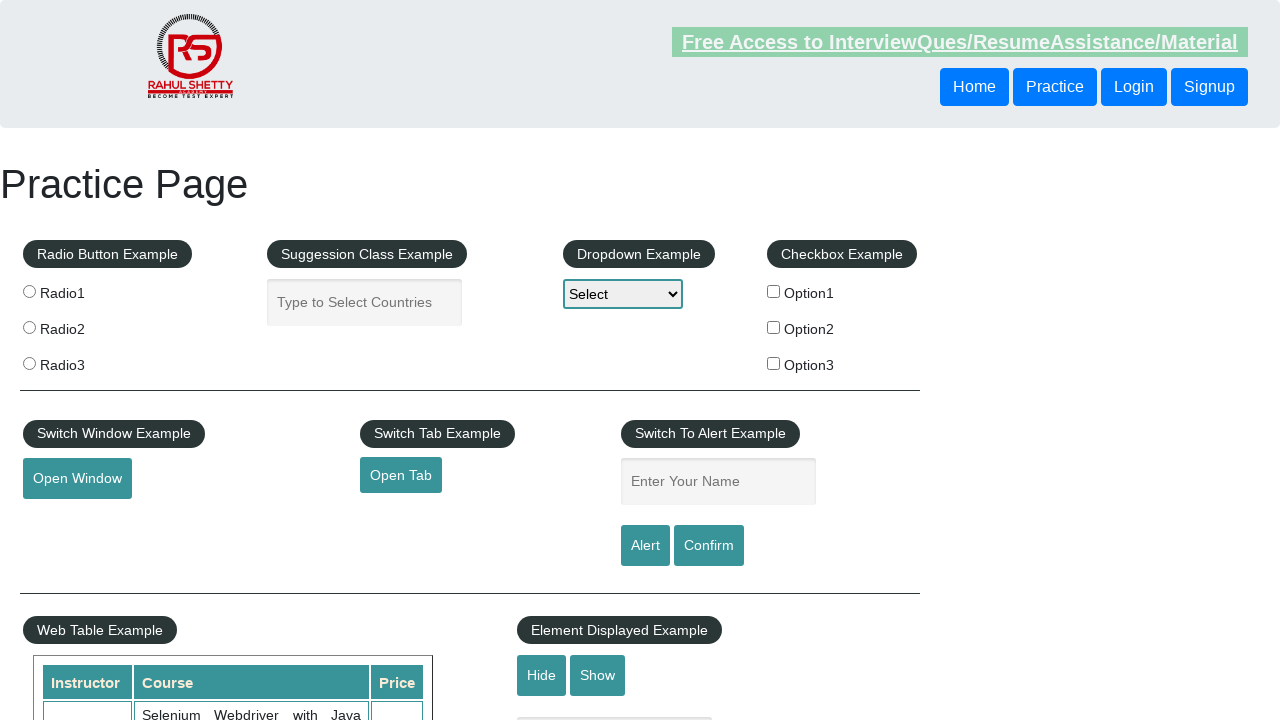

Navigated to https://jmeter.apache.org/ in new tab
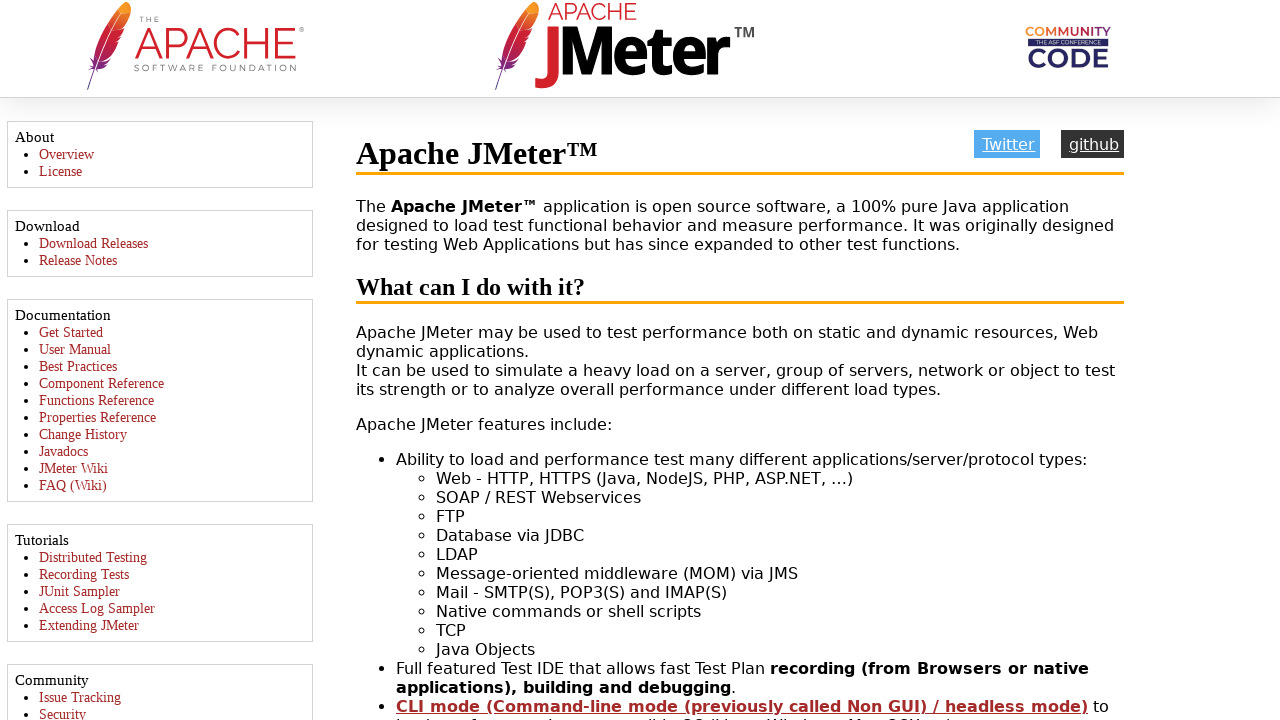

Retrieved title from opened tab: Apache JMeter - Apache JMeter™
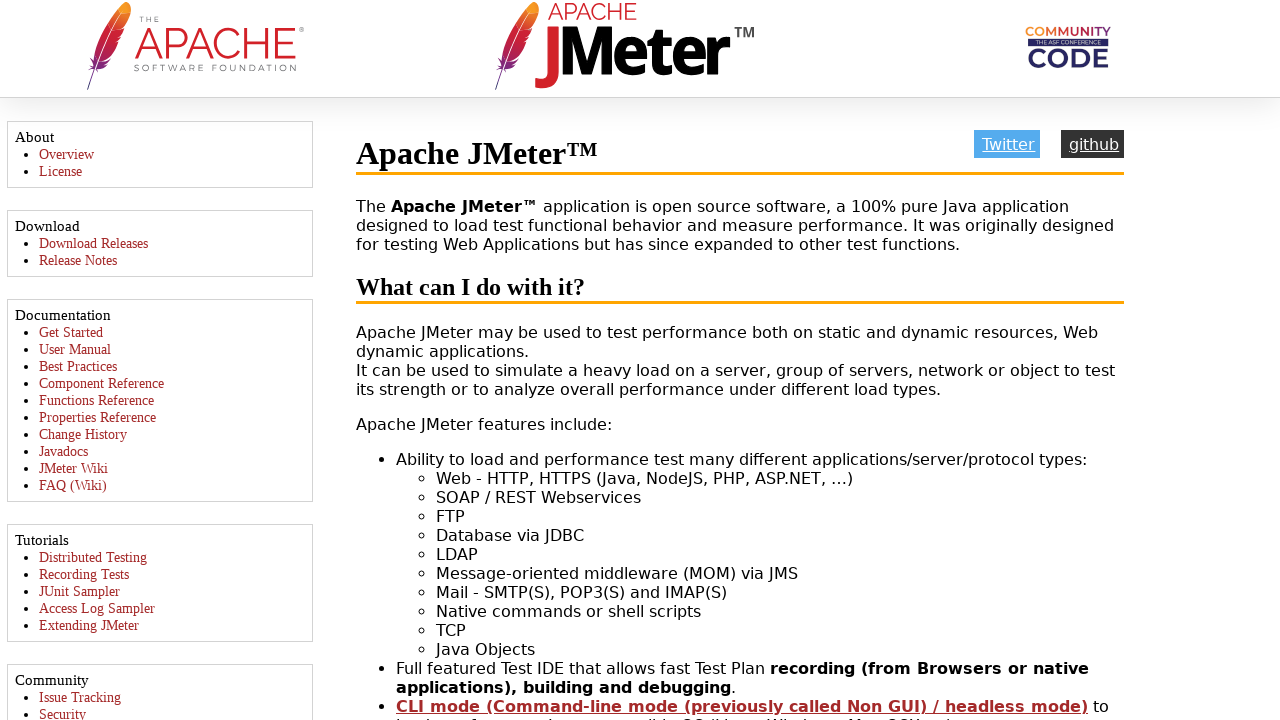

Retrieved original page title: Practice Page
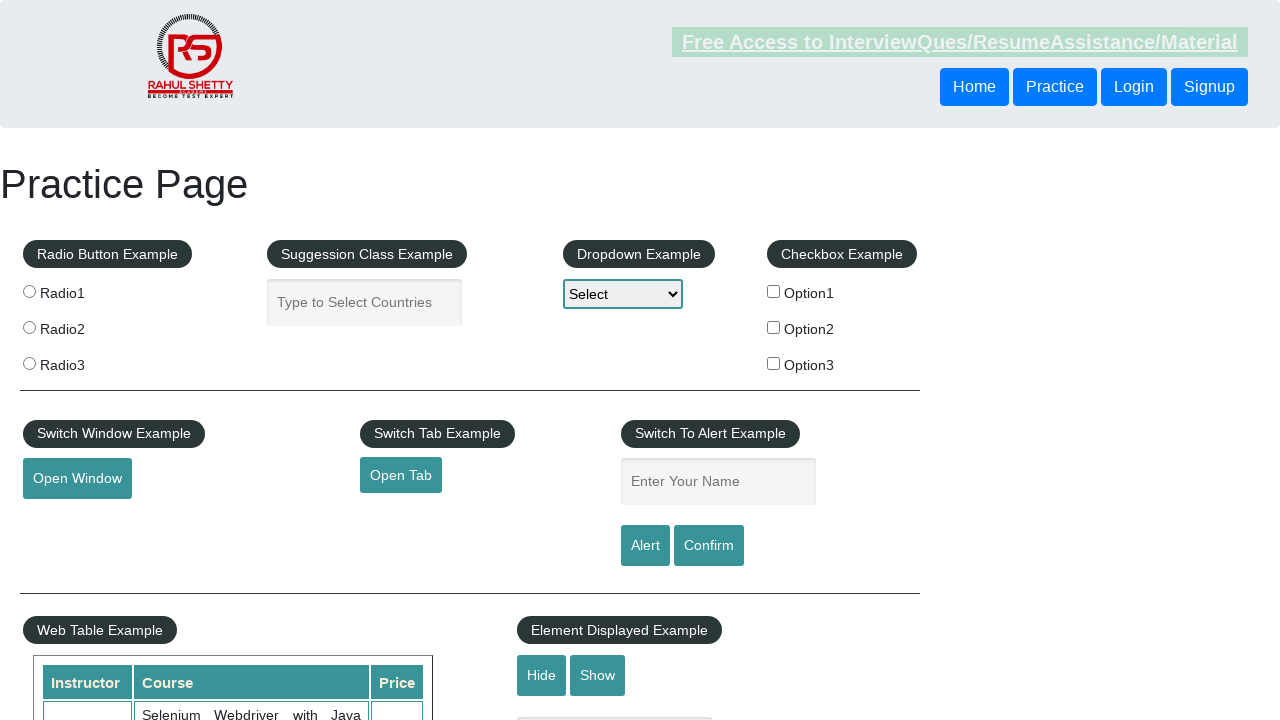

Closed opened tab
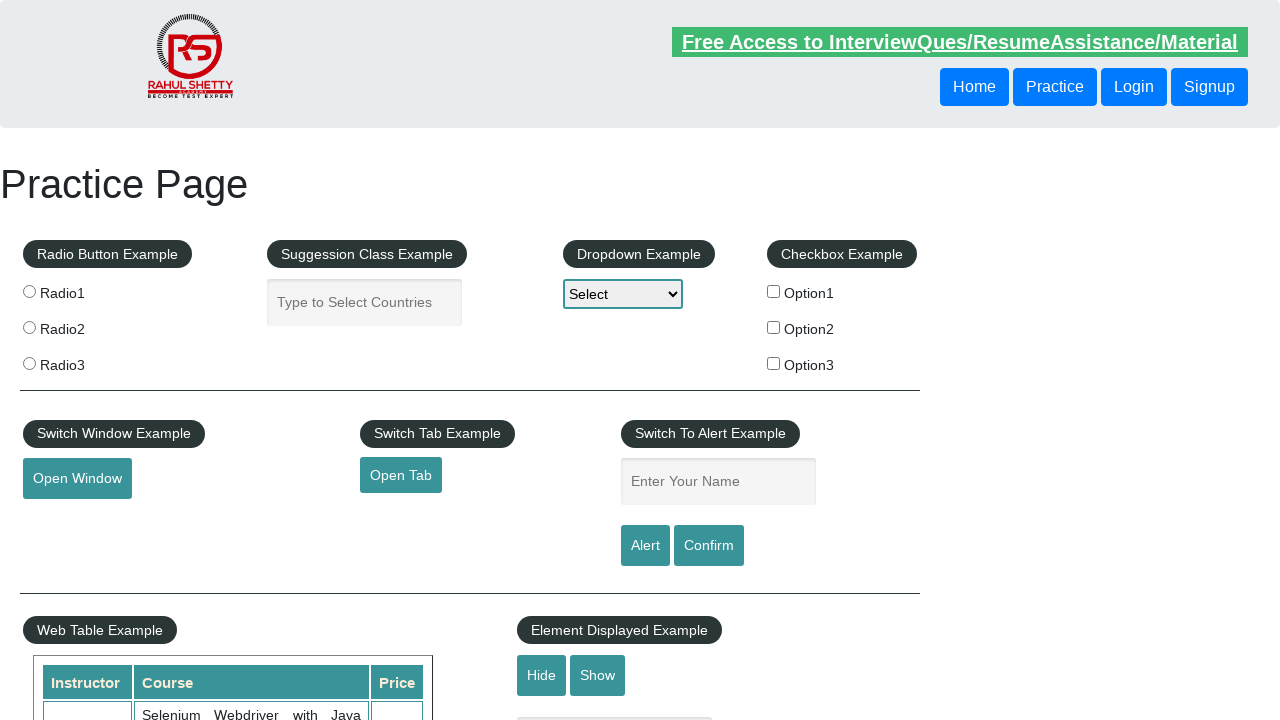

Closed opened tab
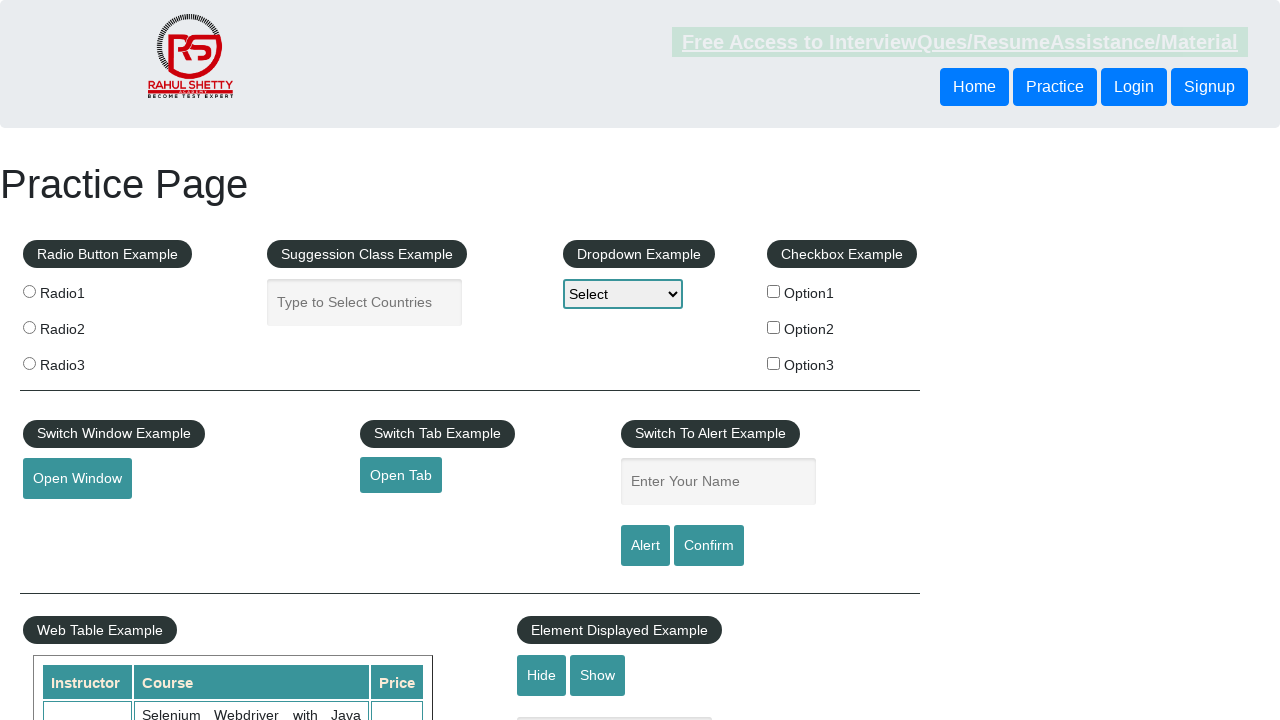

Closed opened tab
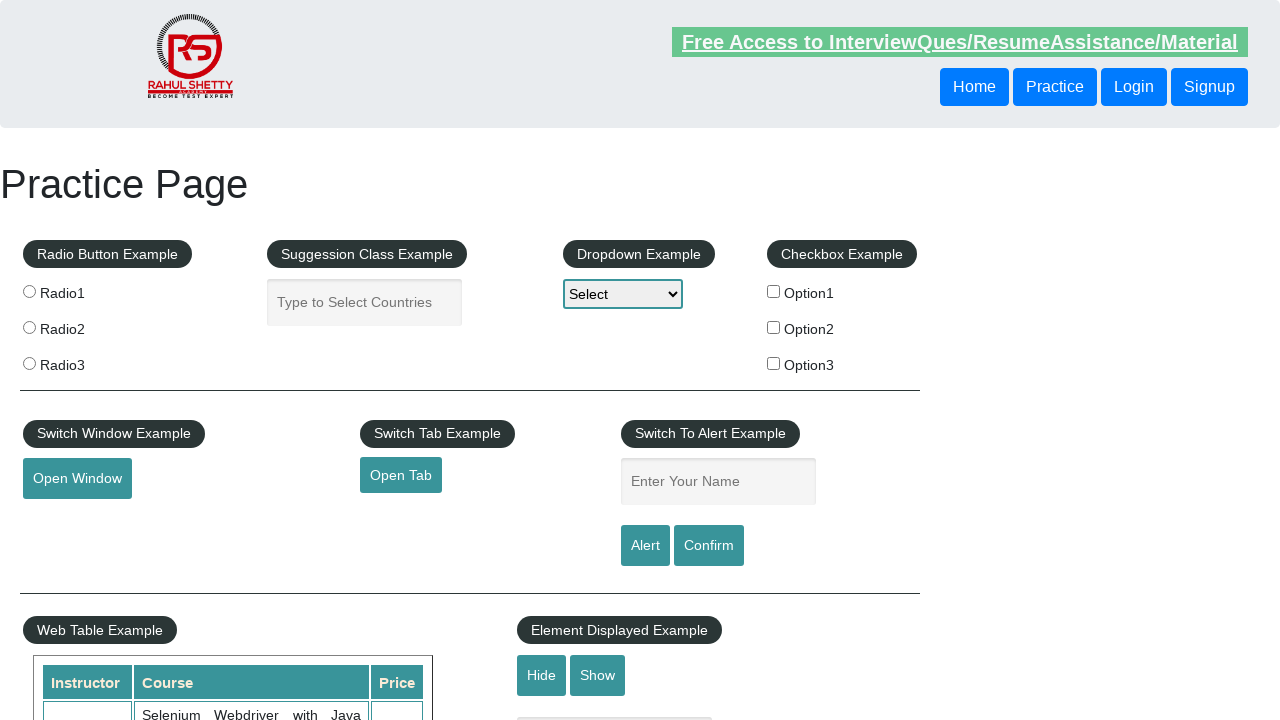

Closed opened tab
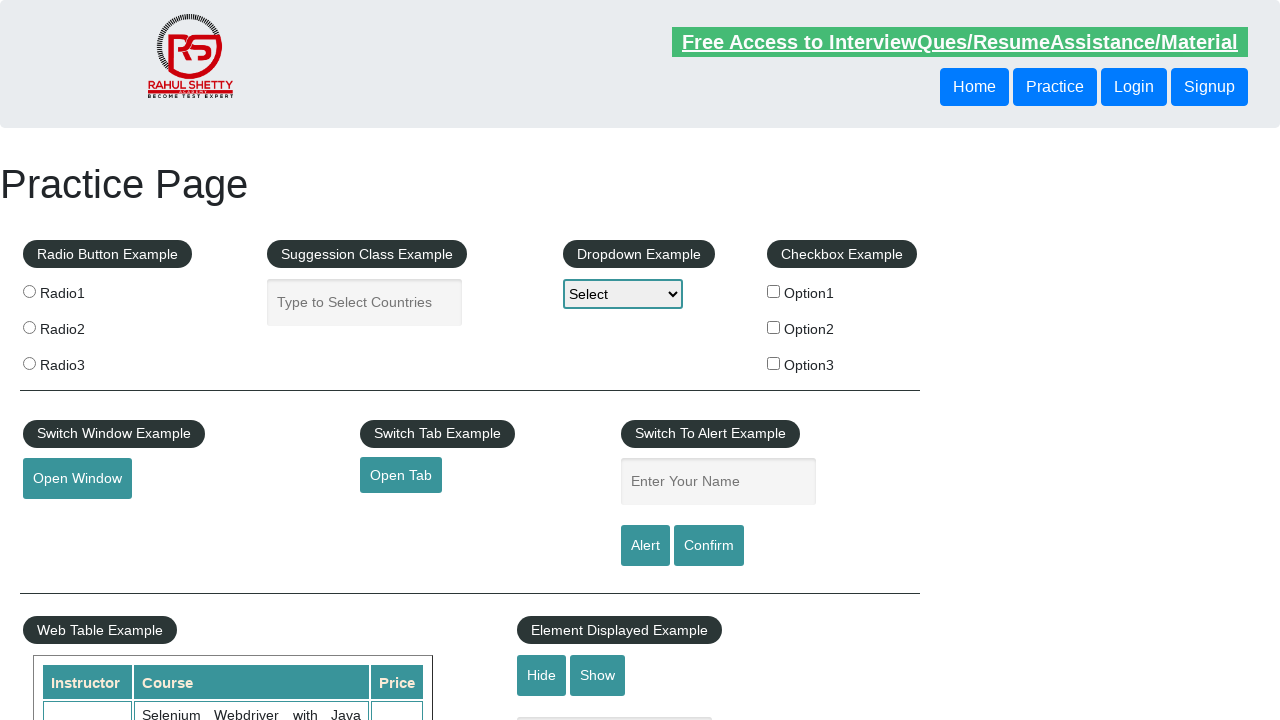

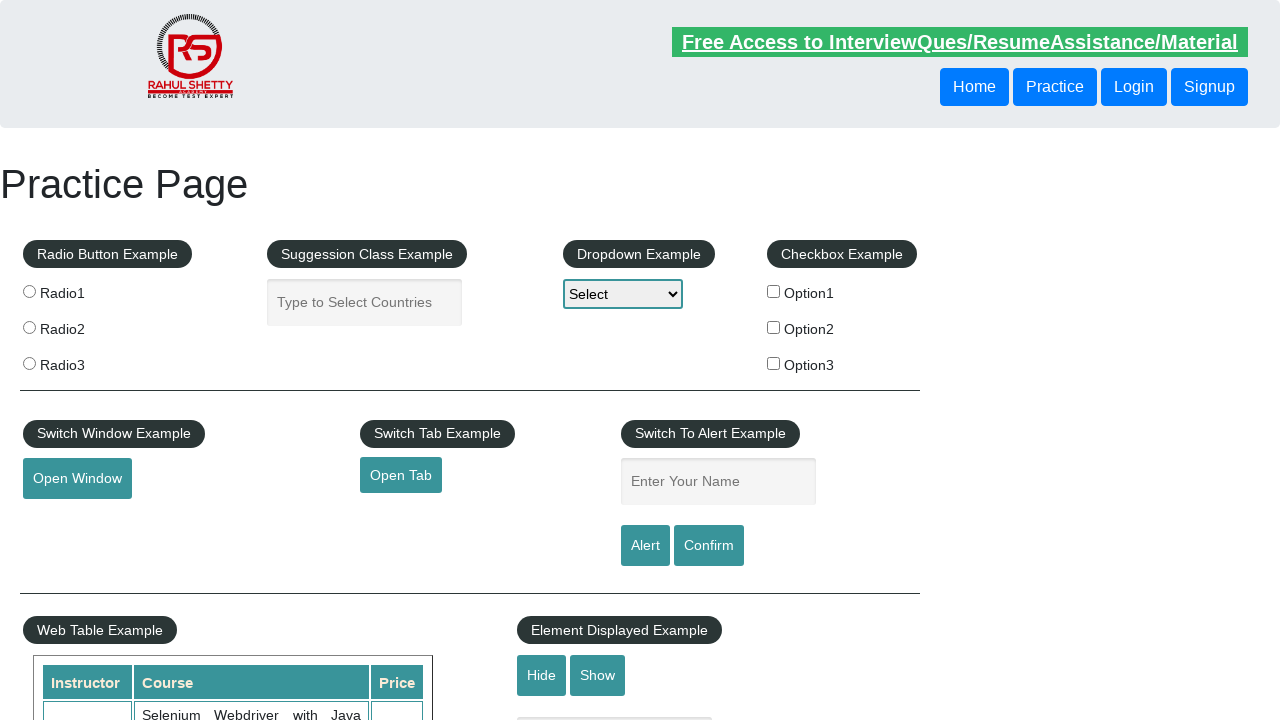